Tests opening a popup window by clicking a link on the omayo test page, demonstrating browser window handling

Starting URL: http://omayo.blogspot.com/

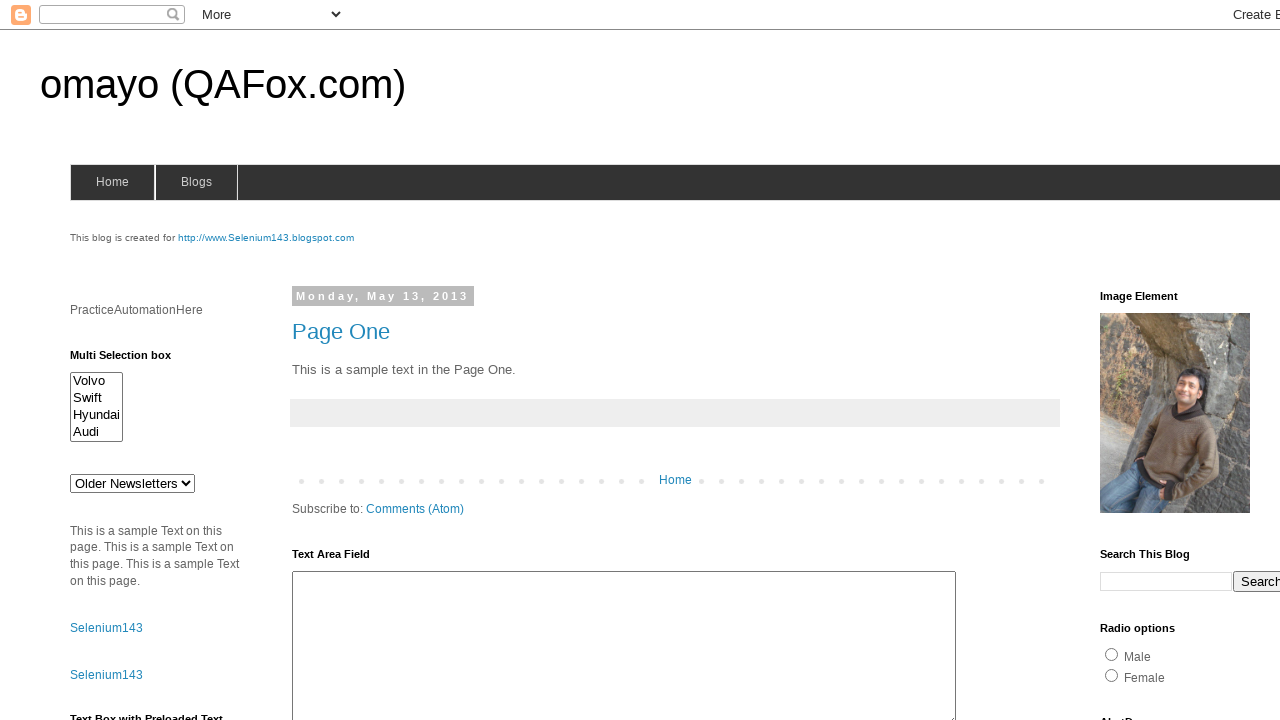

Clicked link to open a popup window at (132, 360) on xpath=//a[text()='Open a popup window']
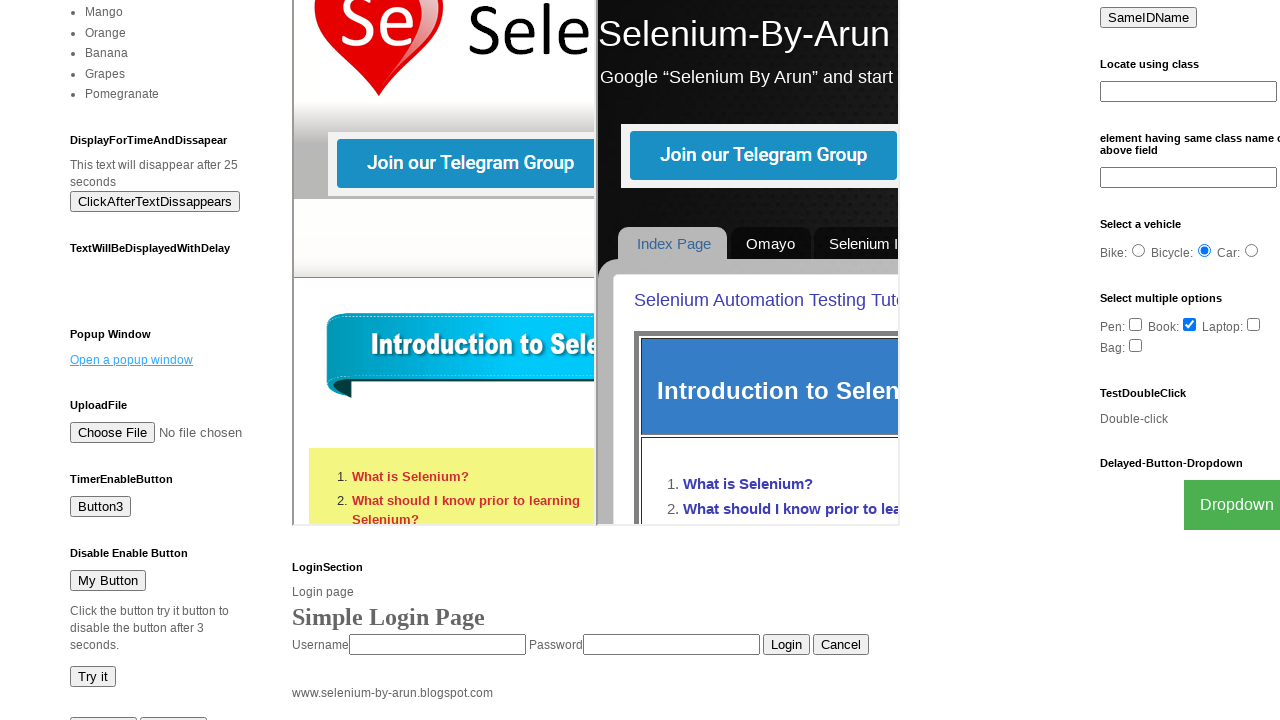

Waited for popup window to open
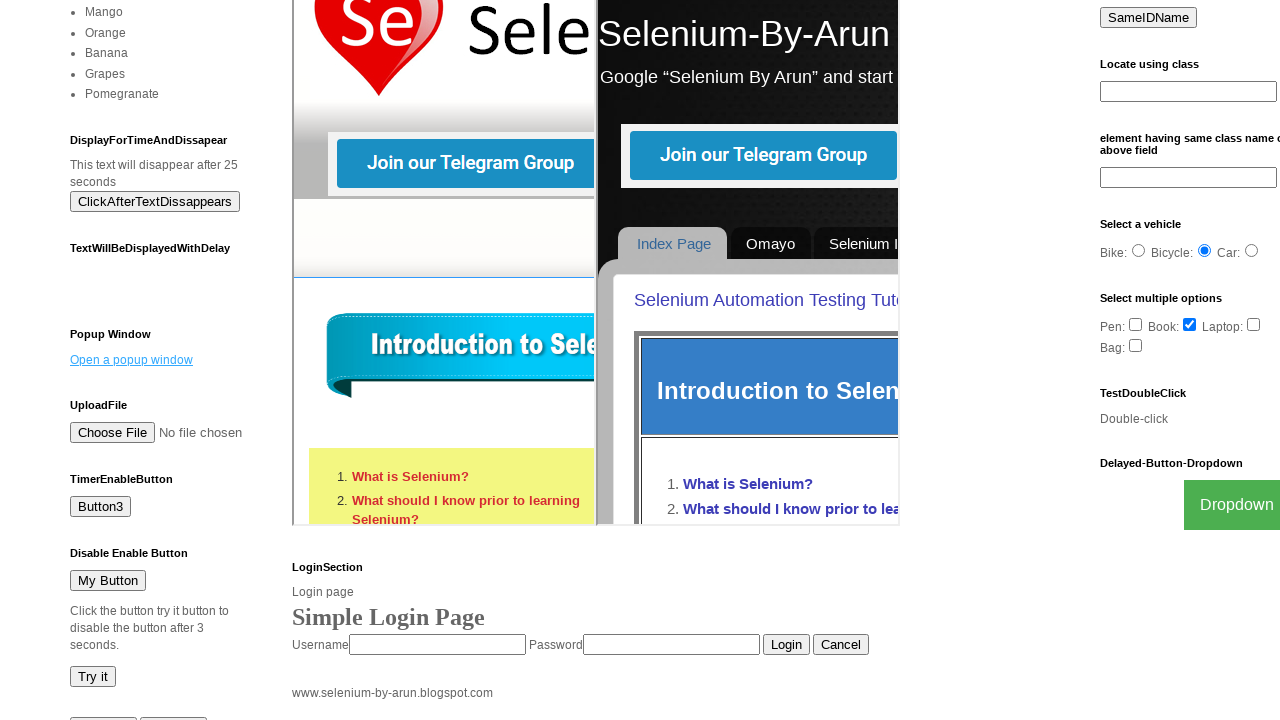

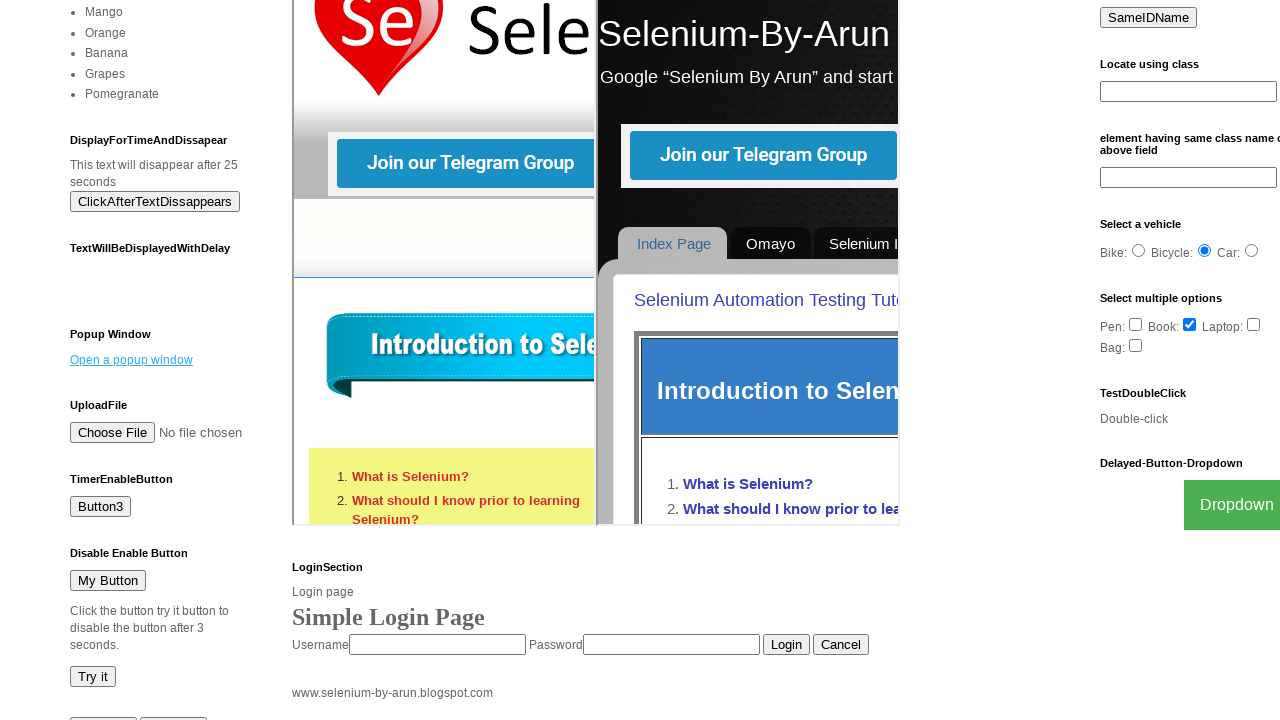